Tests dynamic loading by clicking start button and waiting for hidden element to become visible

Starting URL: https://the-internet.herokuapp.com/dynamic_loading/1

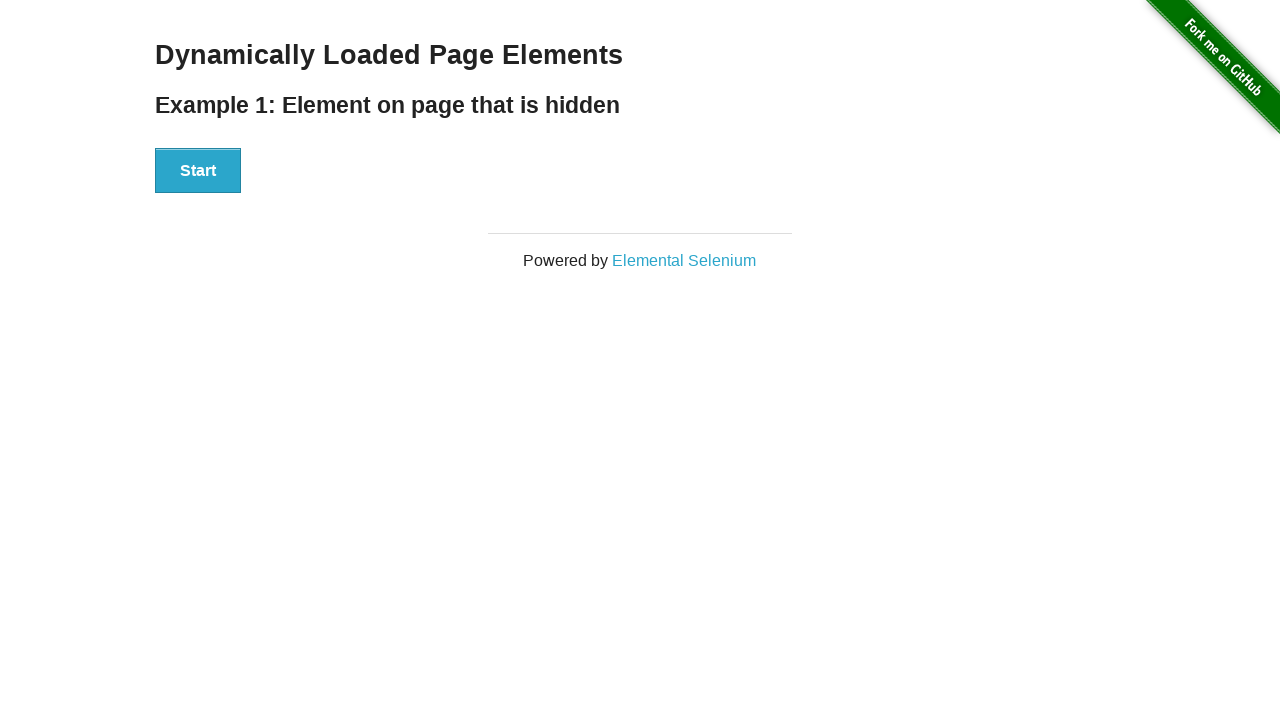

Clicked the Start button to initiate dynamic loading at (198, 171) on button:has-text('Start')
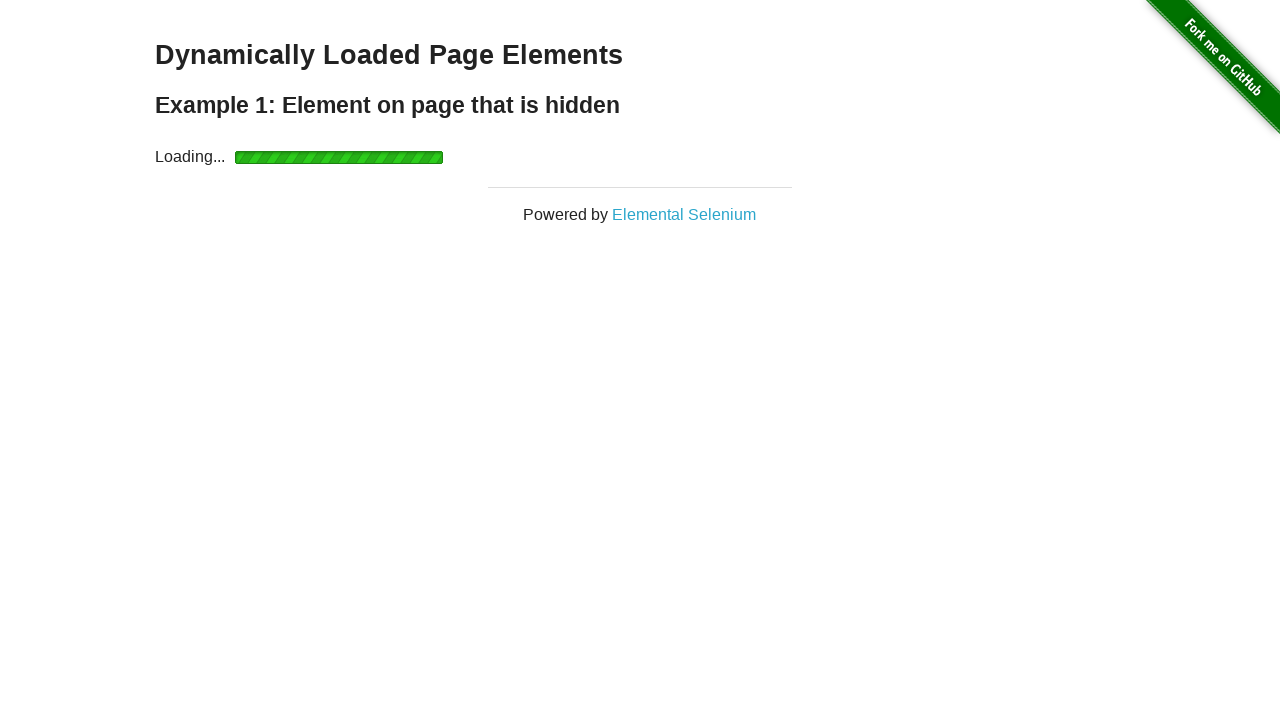

Waited for hidden element to become visible
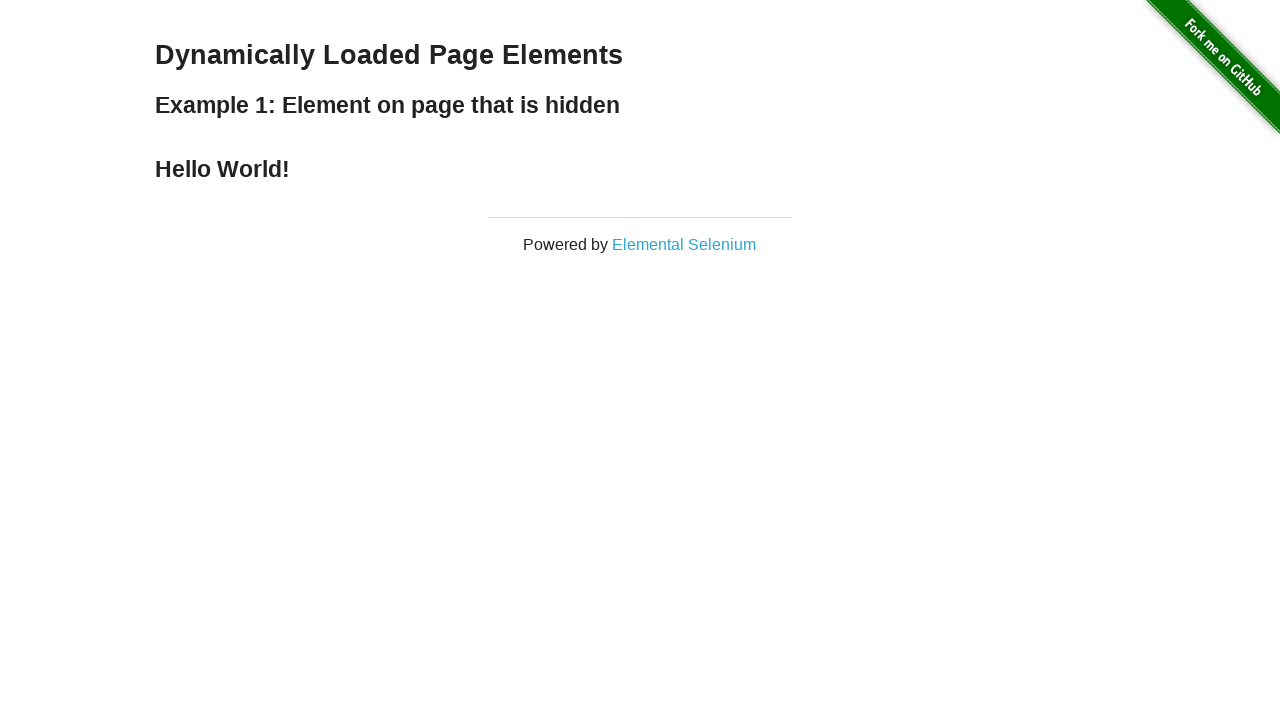

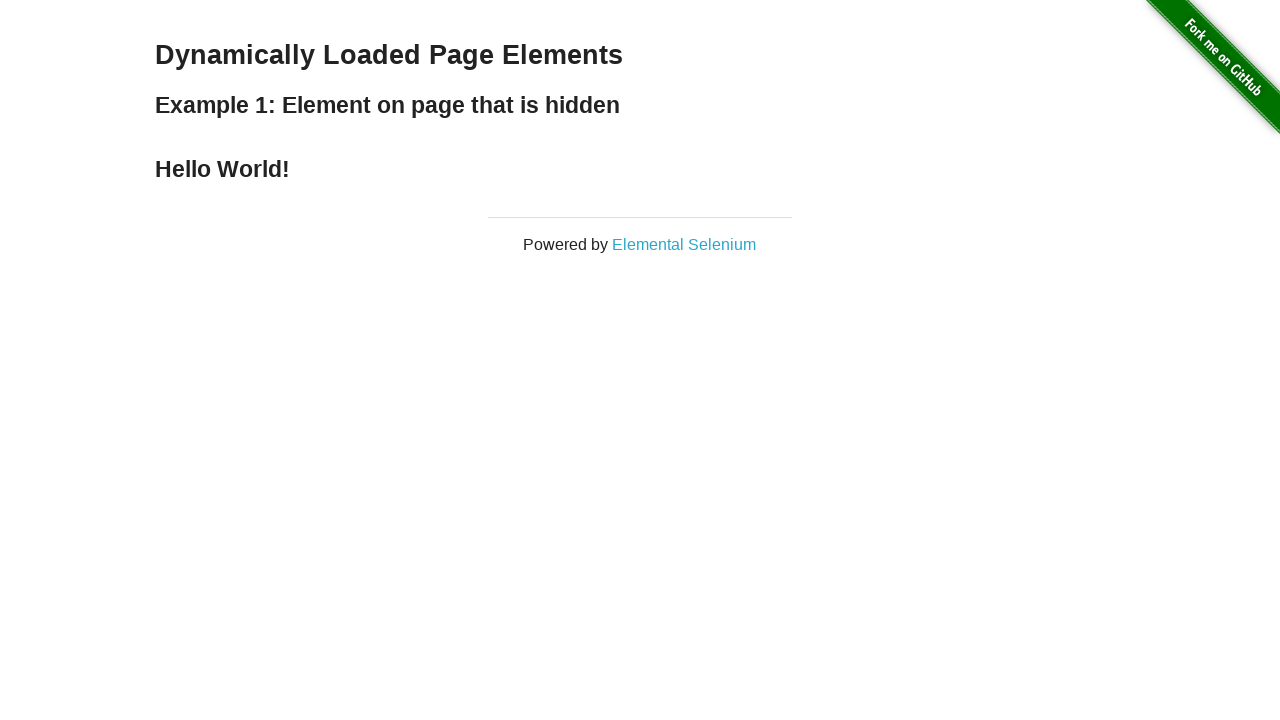